Tests the Contact Us form functionality by filling in name, email, subject, and message fields, submitting the form, verifying the success message is displayed, and navigating back to home.

Starting URL: http://automationexercise.com

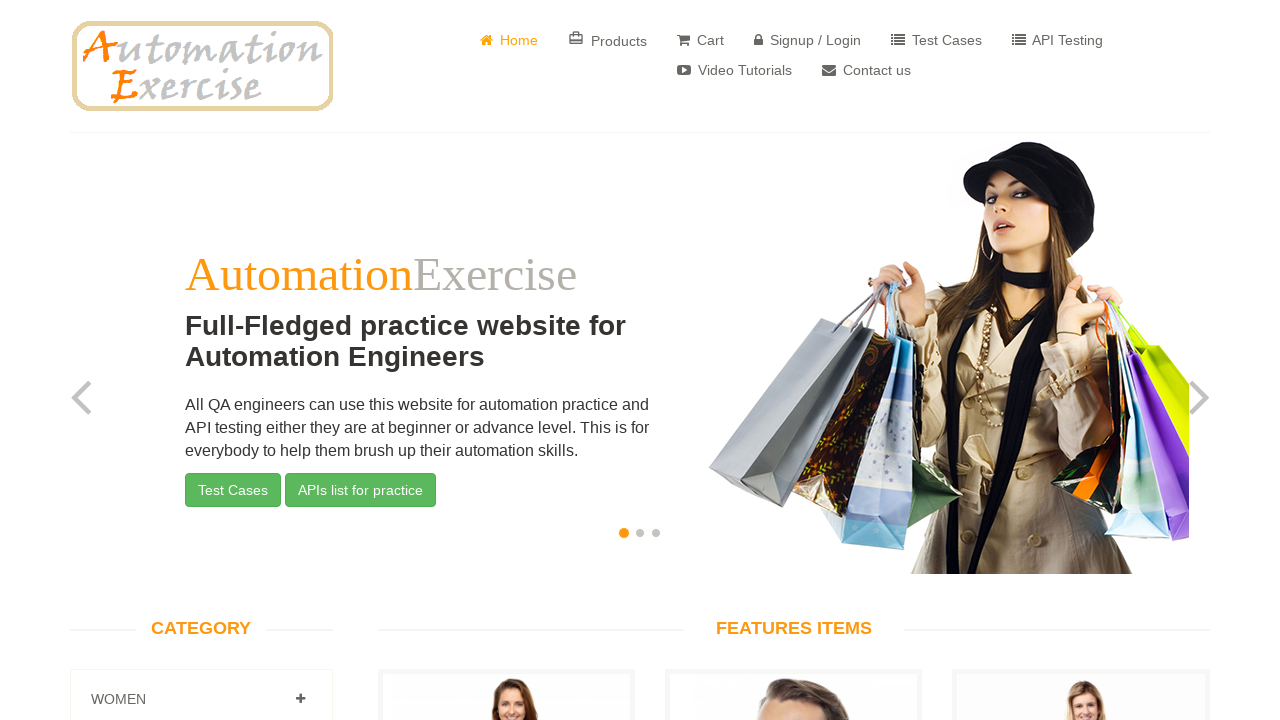

Clicked on Contact Us button in navigation at (866, 70) on a[href='/contact_us']
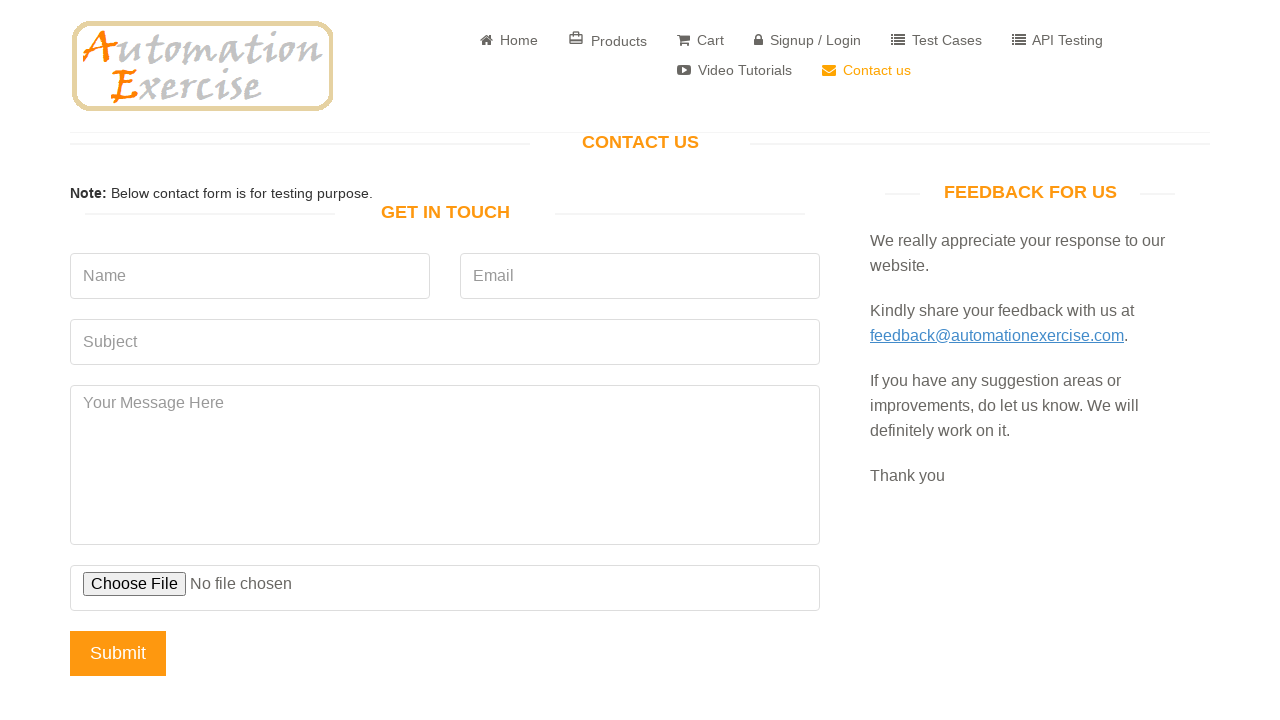

Verified 'Get In Touch' header is visible
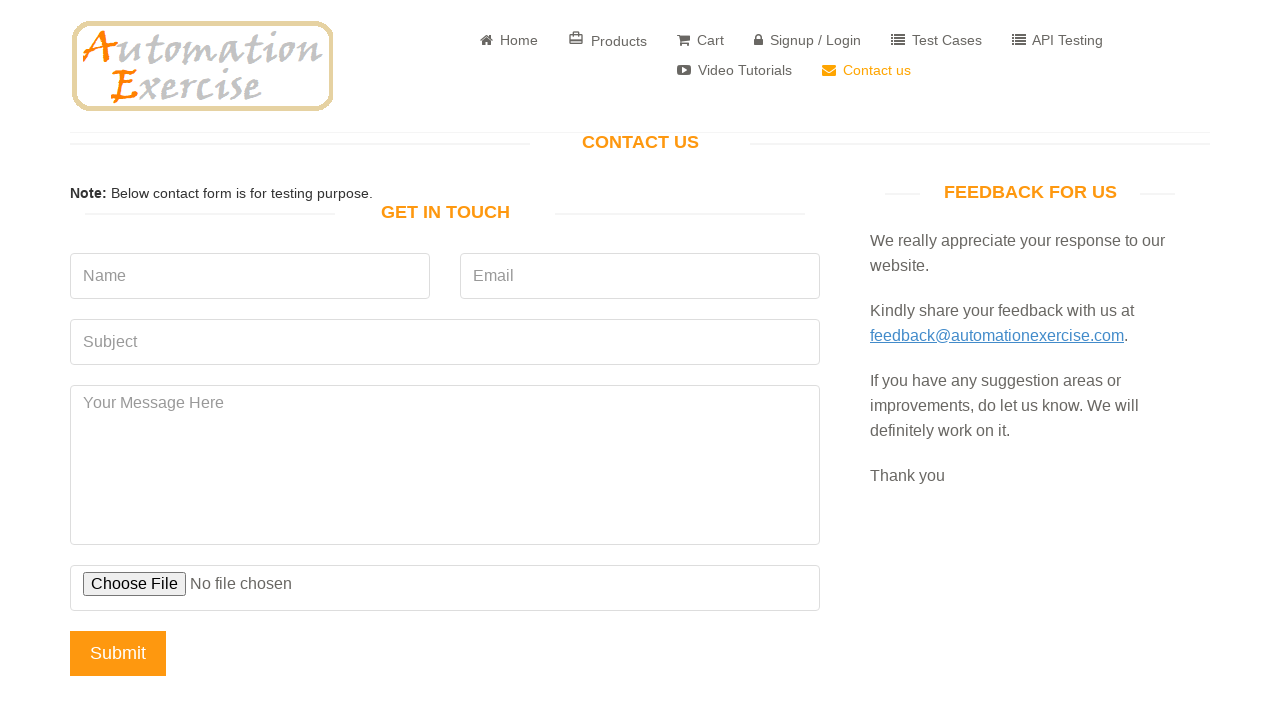

Filled name field with 'Abdoo' on input[name='name']
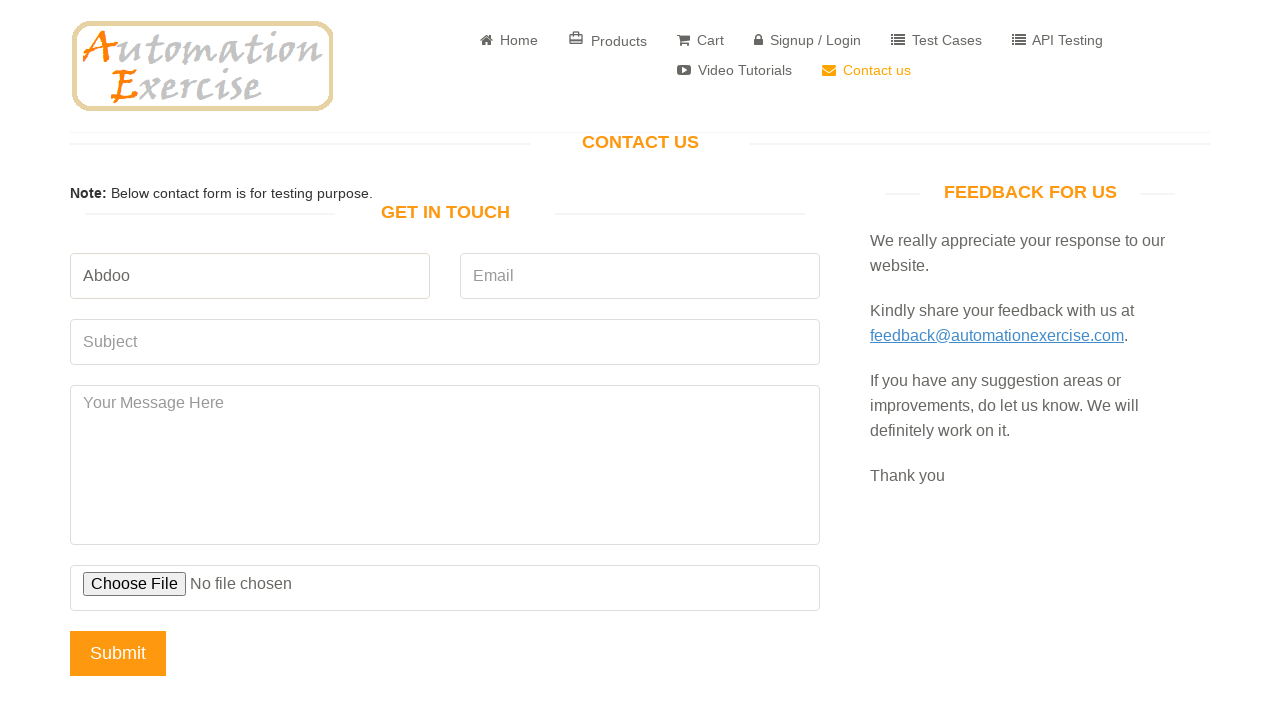

Filled email field with 'abdelrafares@gmail.com' on input[name='email']
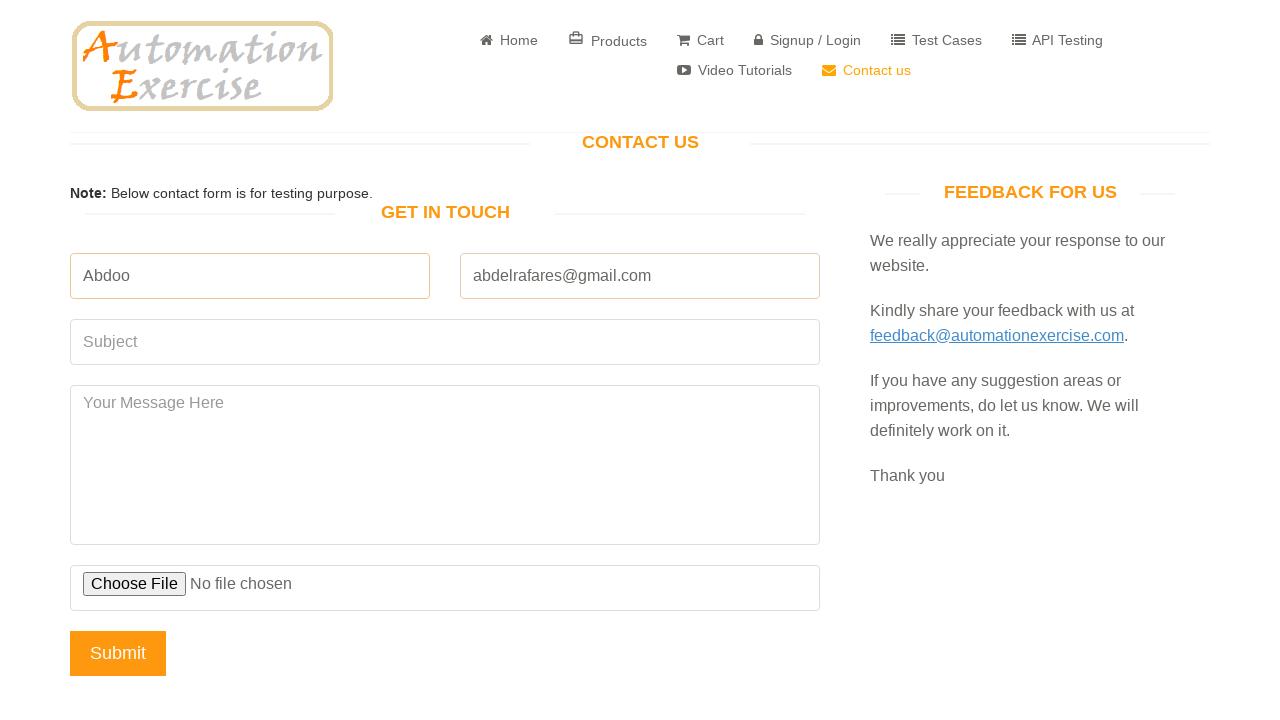

Filled subject field with 'Complain' on input[name='subject']
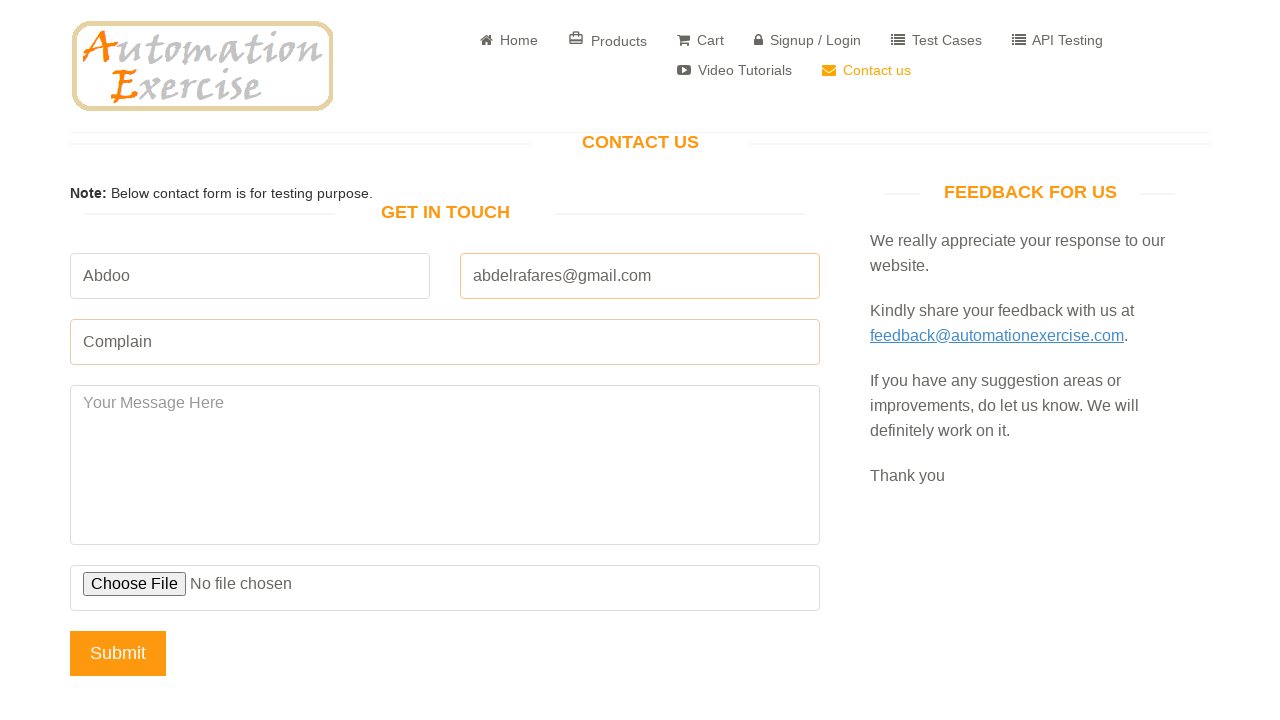

Filled message field with 'The Product isn't Compatible' on textarea[name='message']
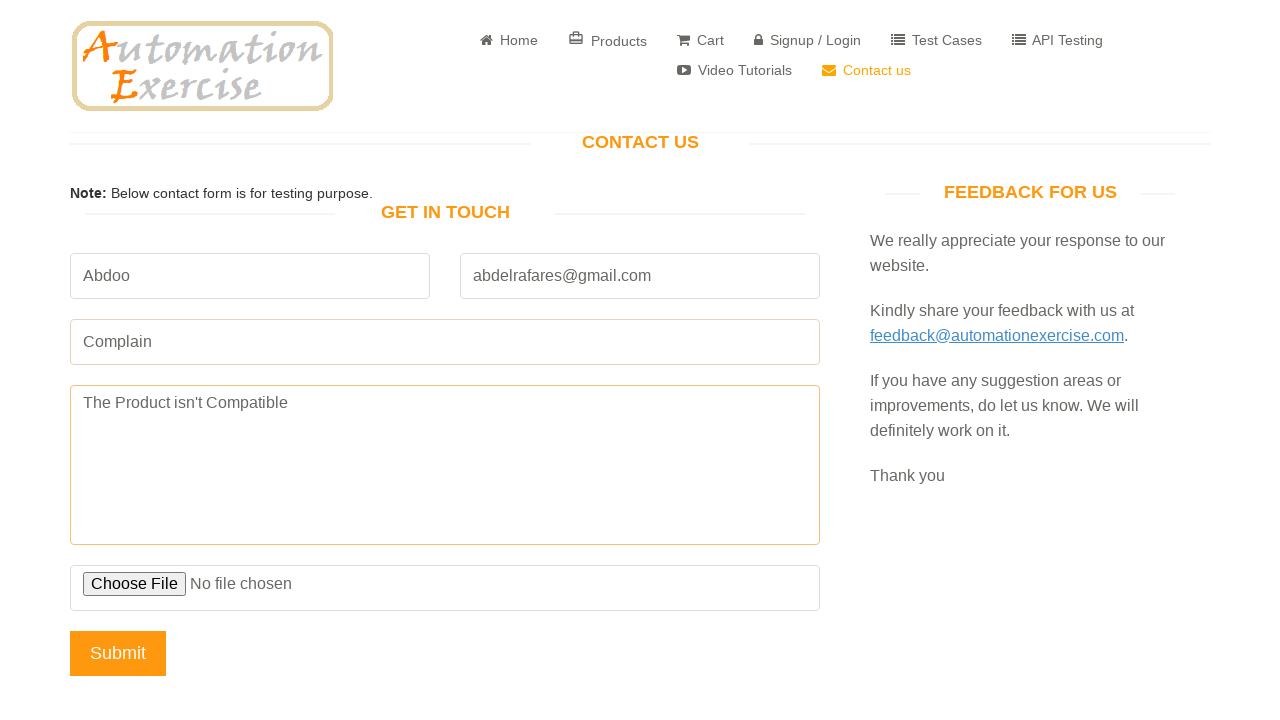

Clicked Submit button at (118, 653) on input[name='submit']
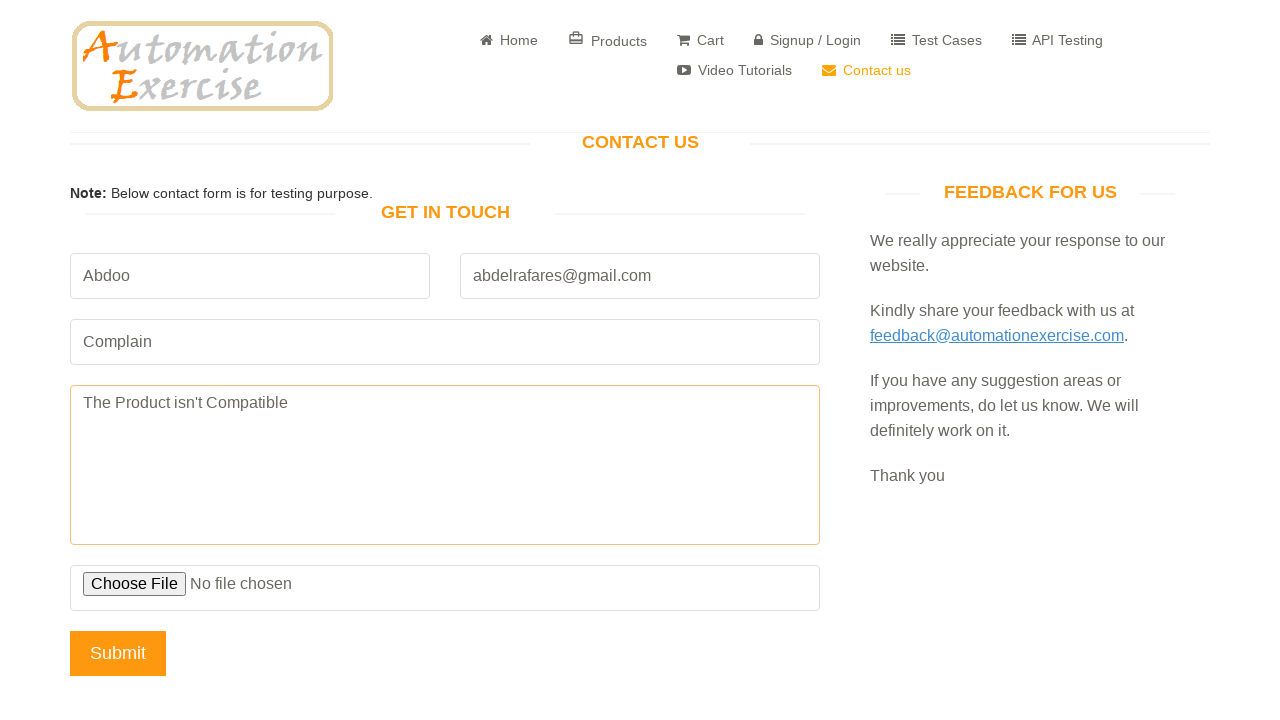

Handled alert dialog and clicked Submit button again at (118, 653) on input[name='submit']
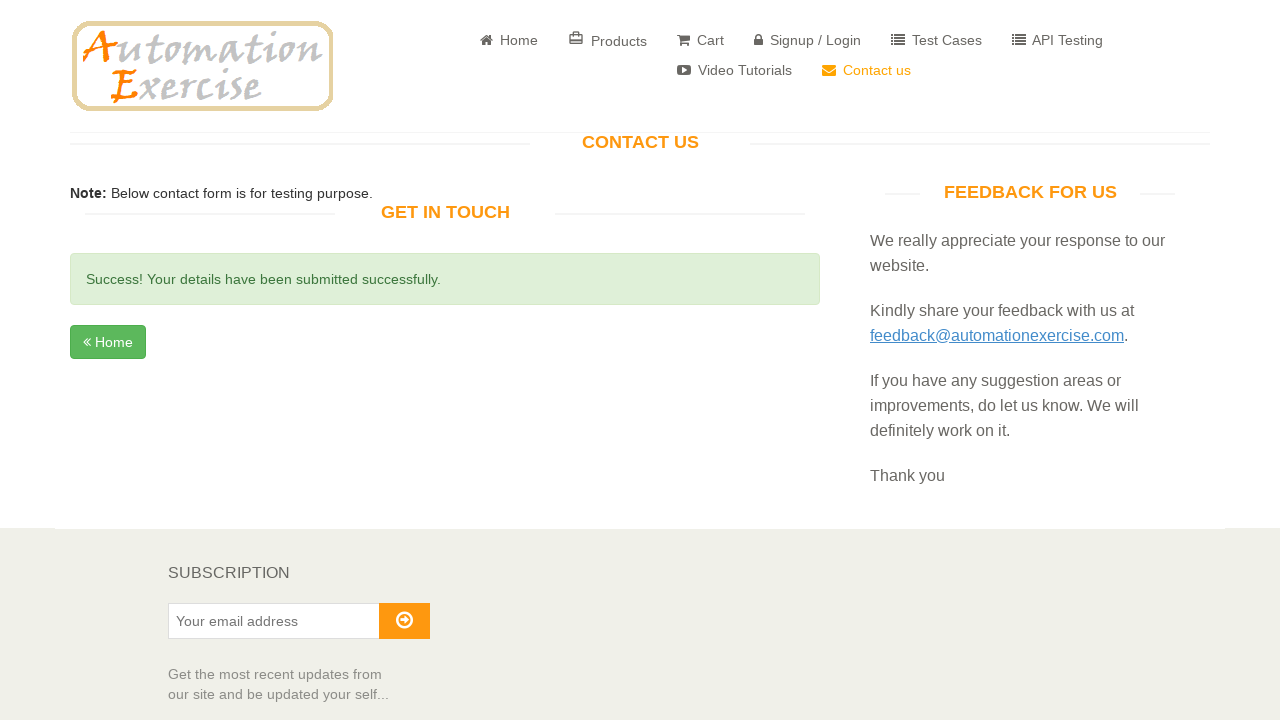

Verified success message is displayed
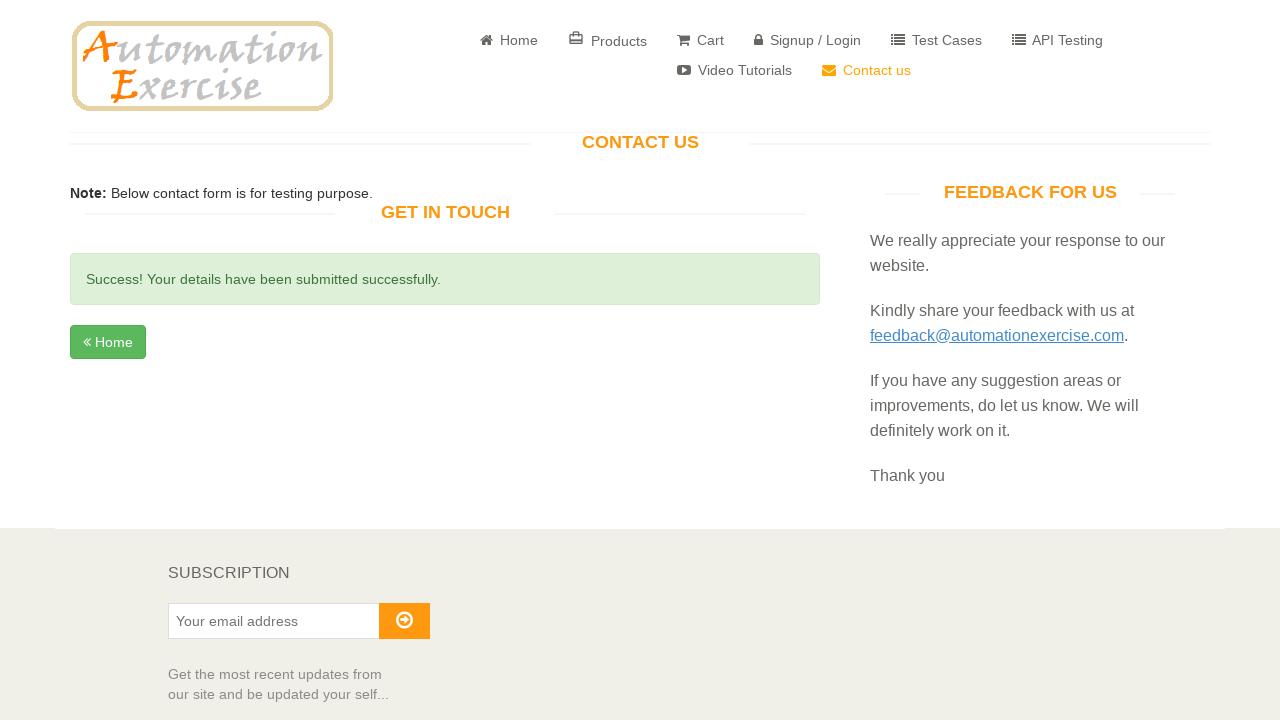

Clicked Home button to return to homepage at (509, 40) on a:has-text('Home')
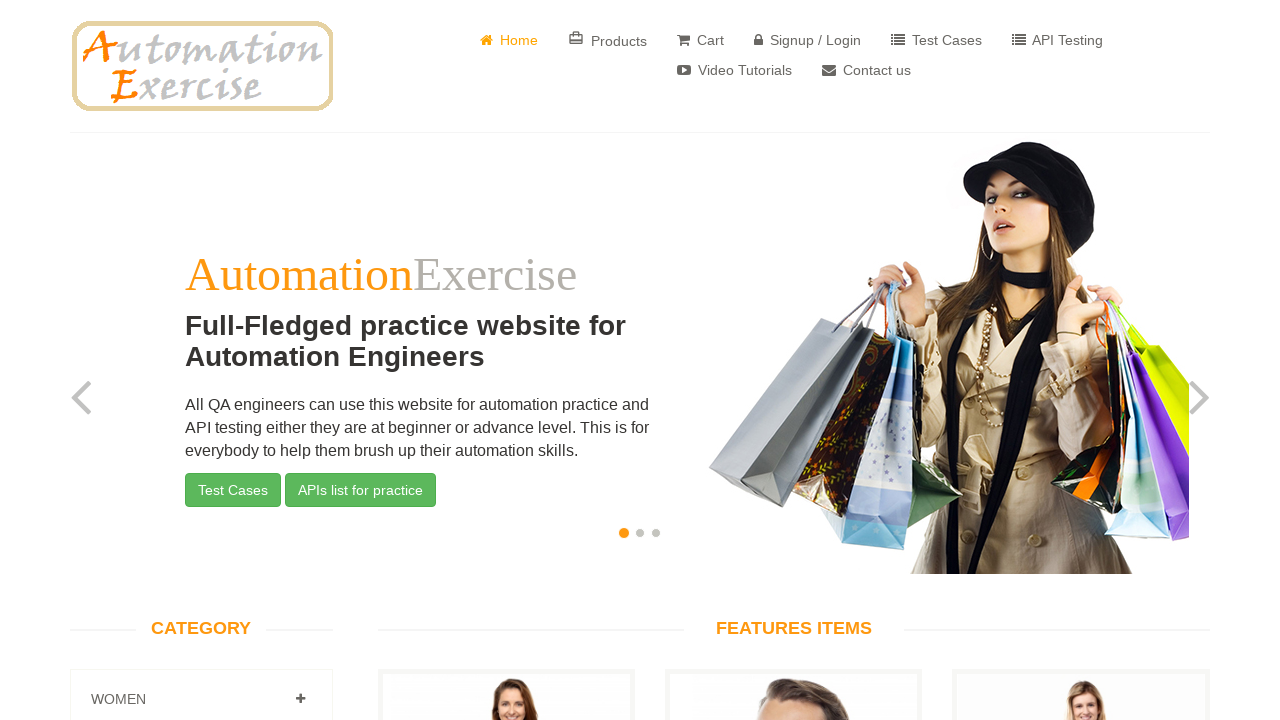

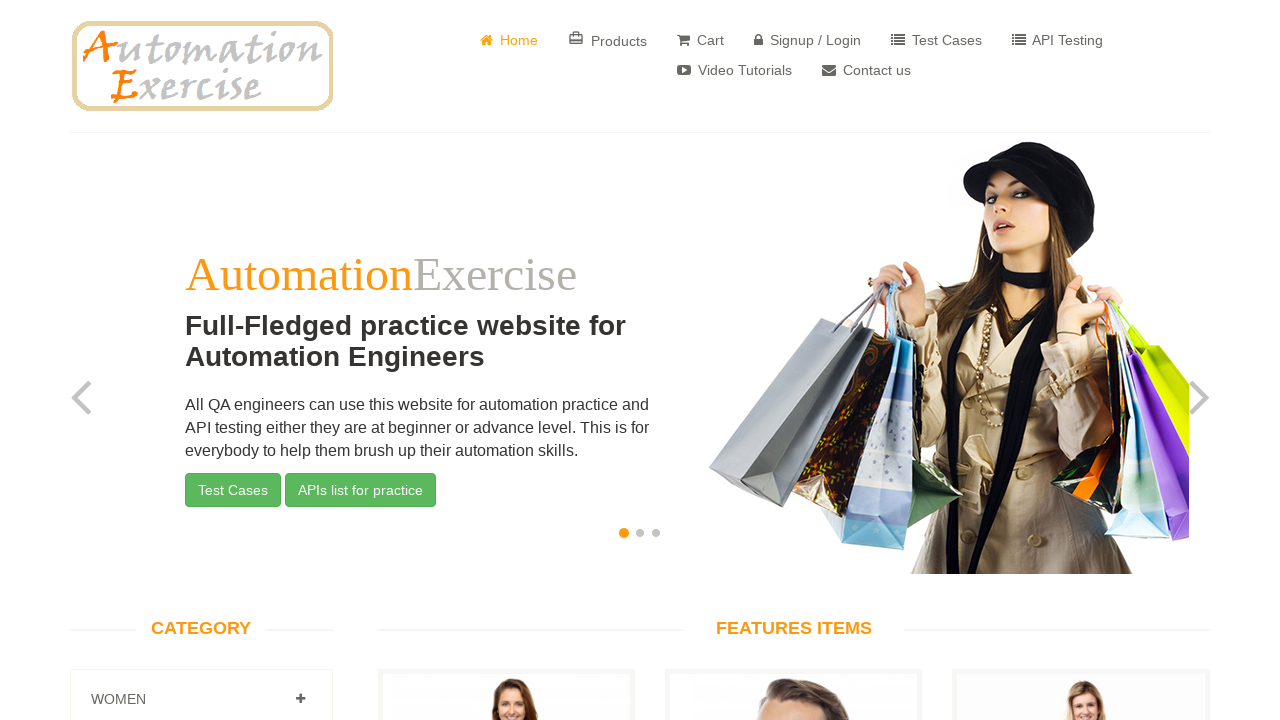